Tests date picker functionality by clearing the existing date and entering a new date value

Starting URL: https://demoqa.com/date-picker

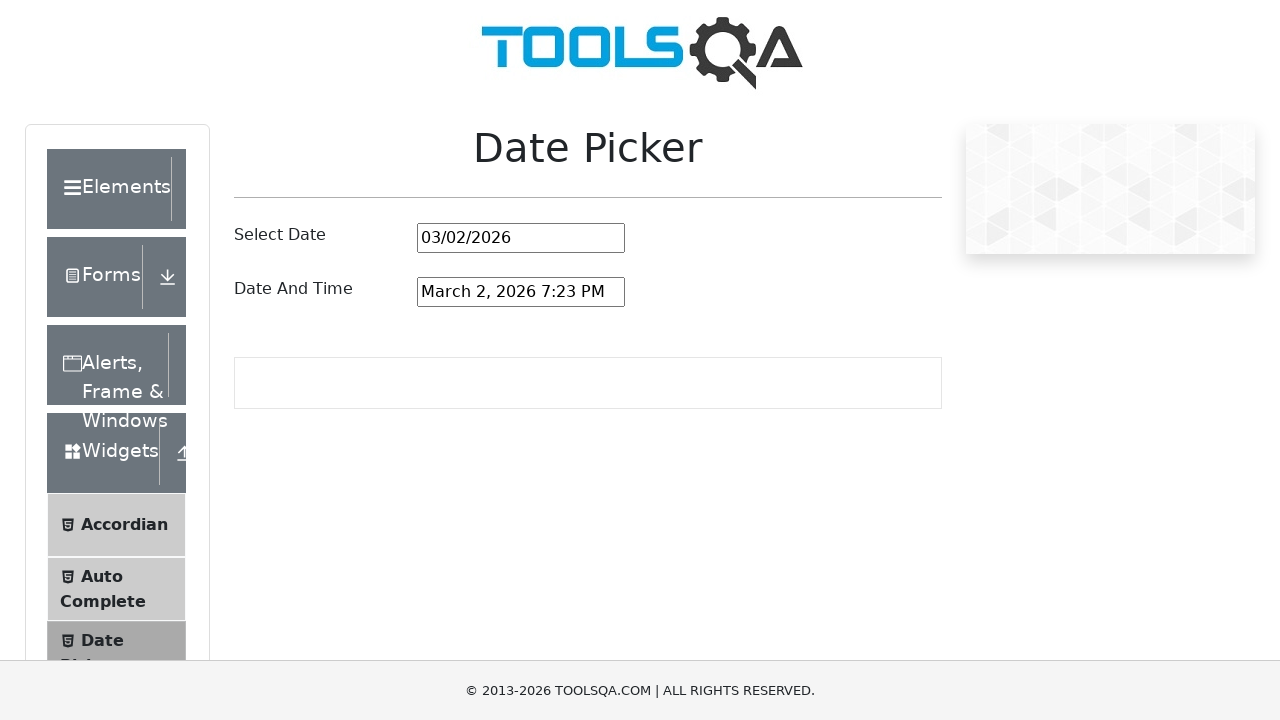

Clicked on the date input field to open date picker at (521, 238) on #datePickerMonthYearInput
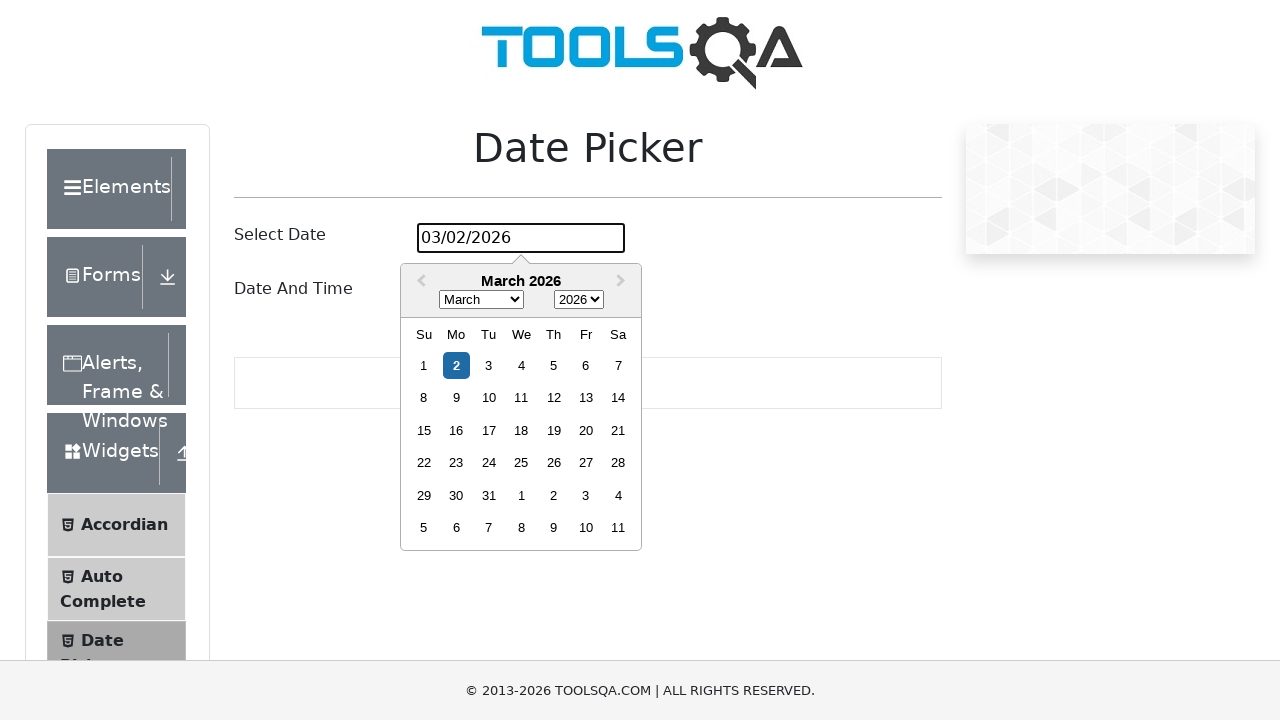

Selected all text in the date input field
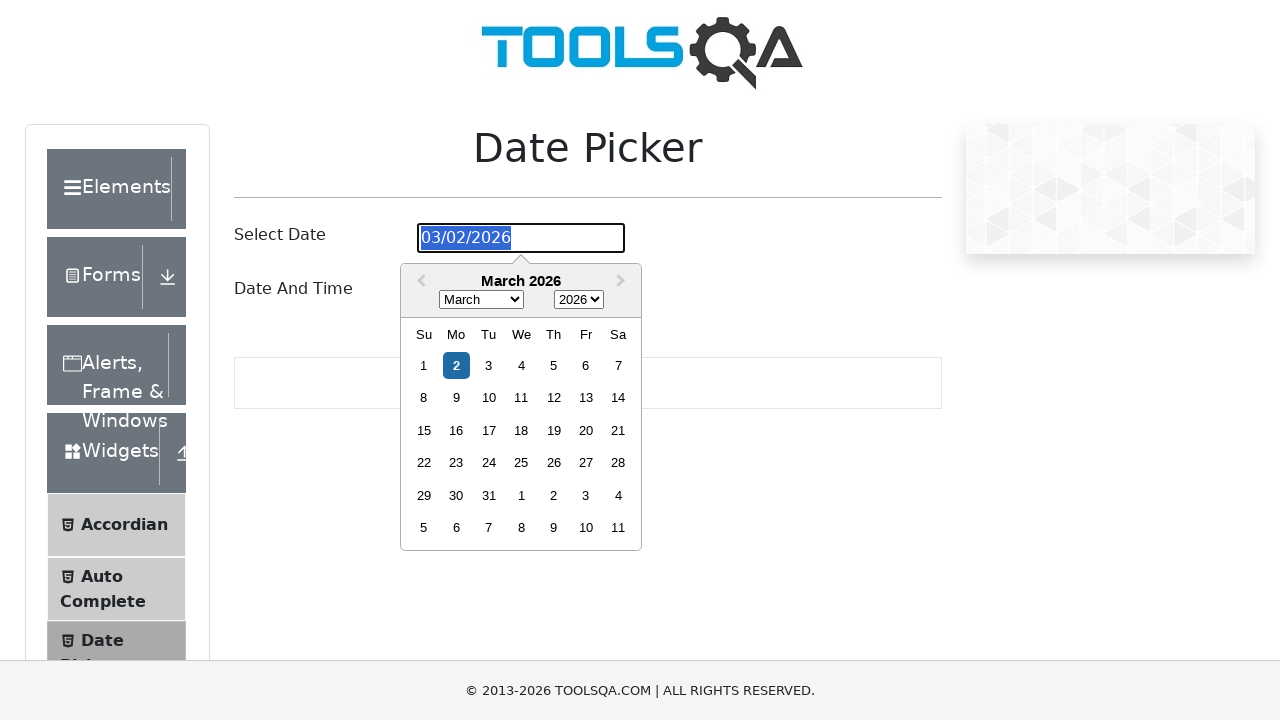

Cleared the existing date value
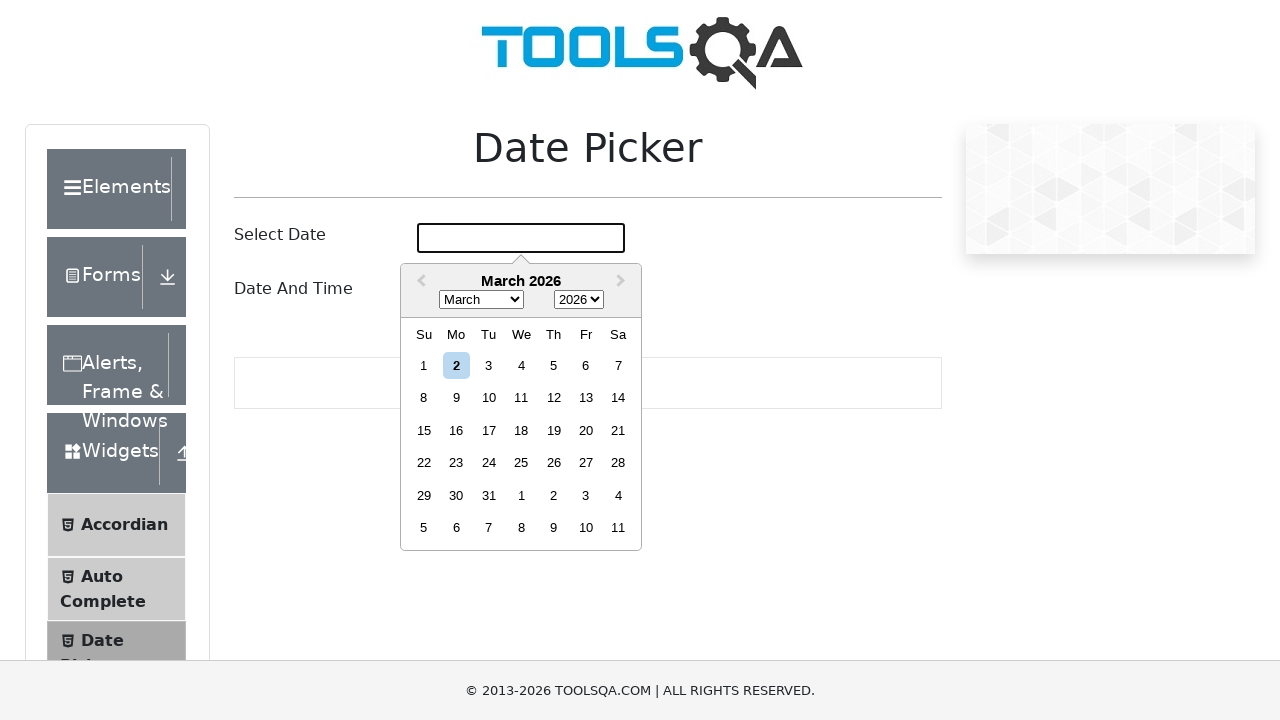

Entered new date value '07/01/2025' in the date input field on #datePickerMonthYearInput
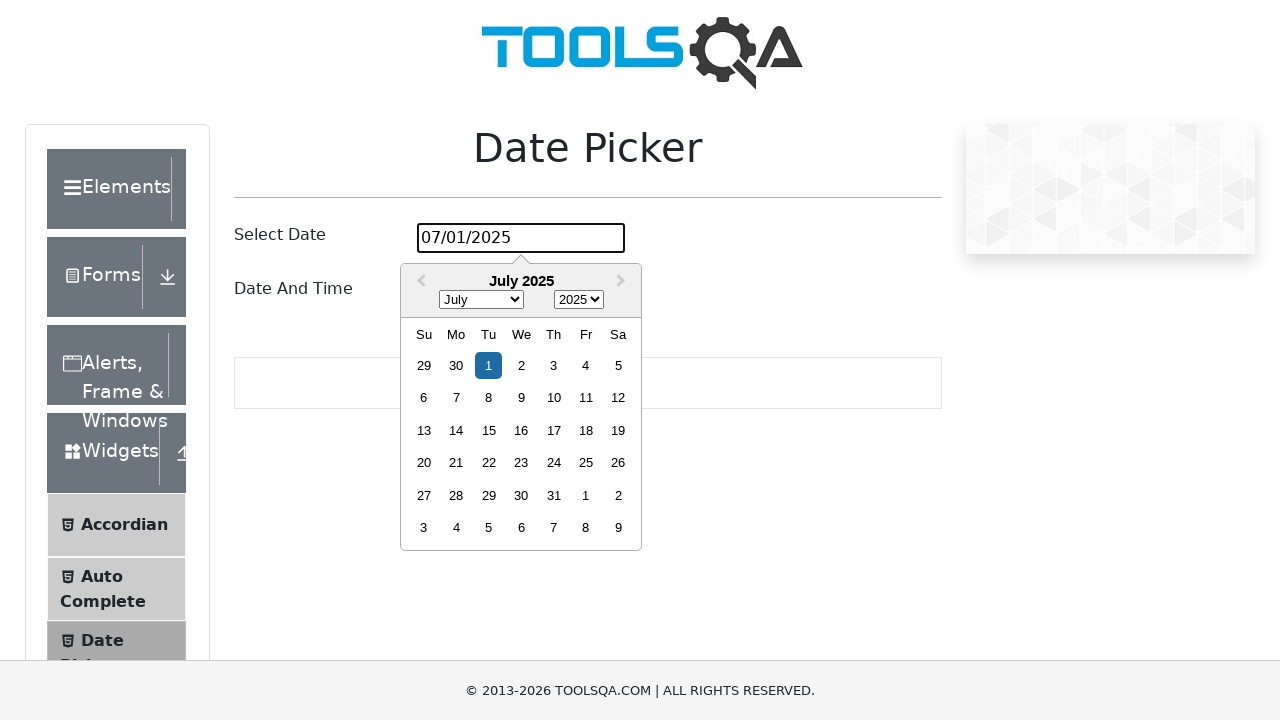

Pressed Enter to confirm the new date
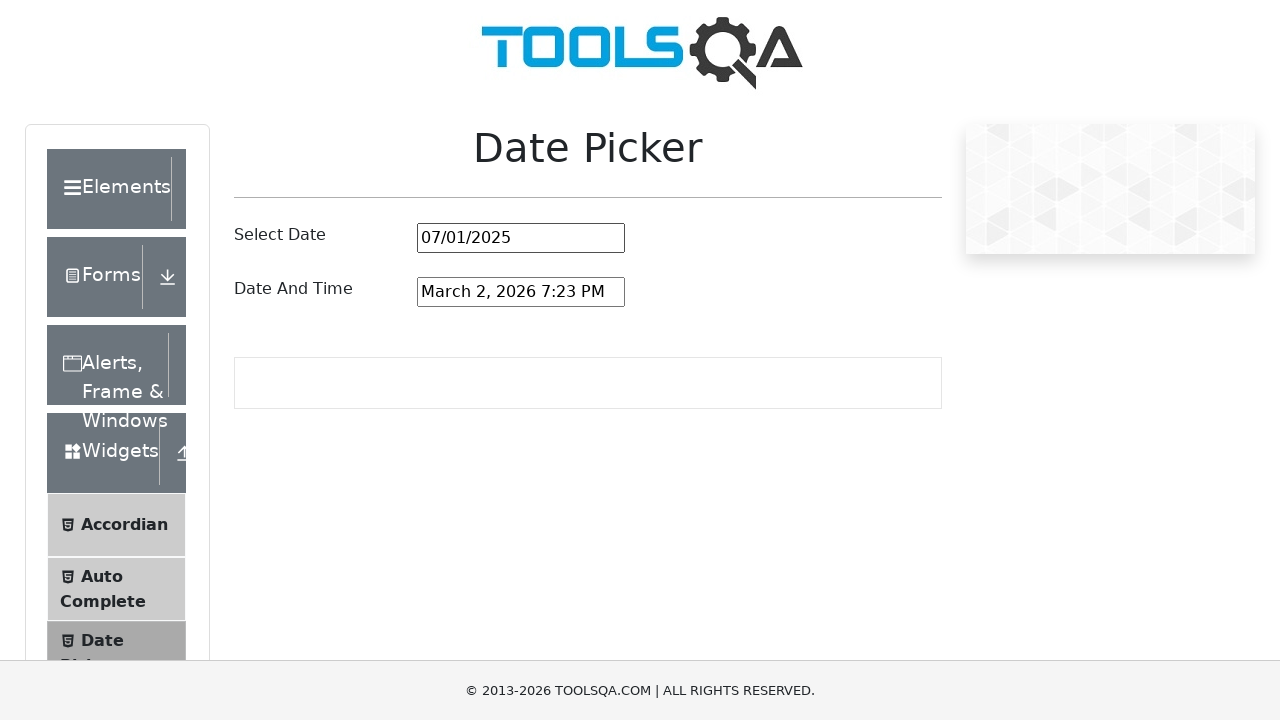

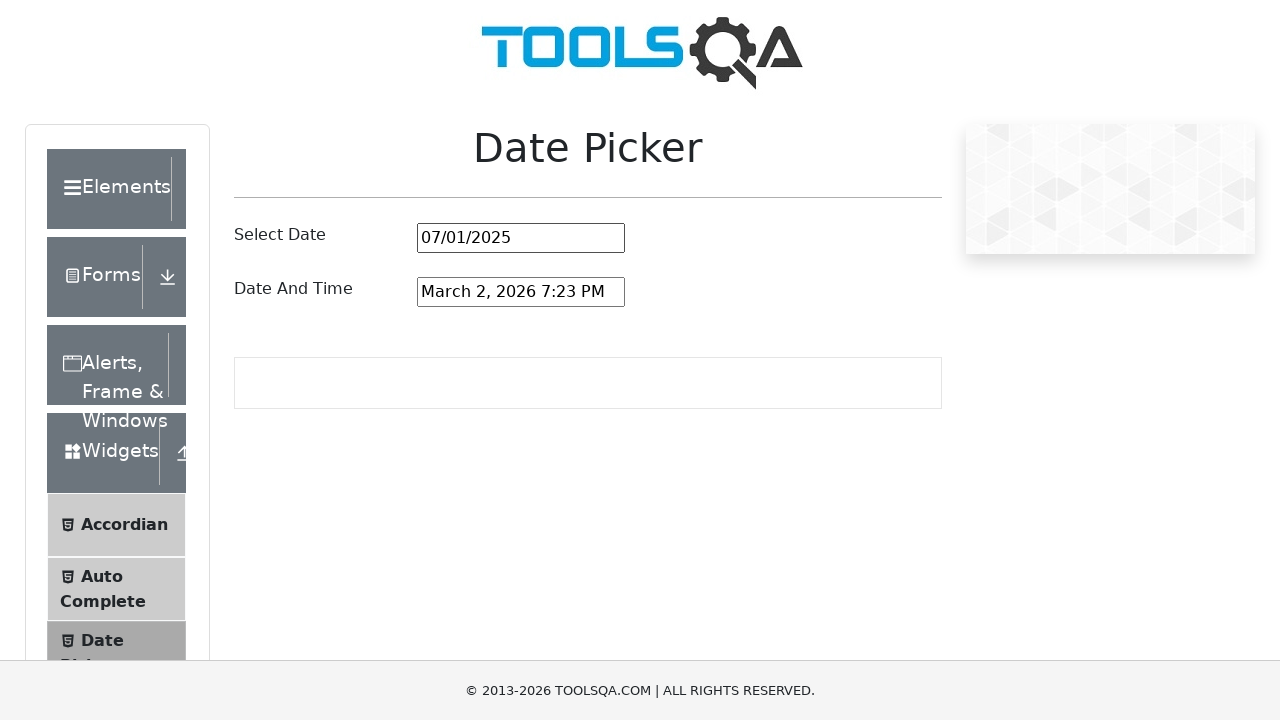